Navigates to a download page and clicks on a download link to initiate a file download

Starting URL: https://the-internet.herokuapp.com/download

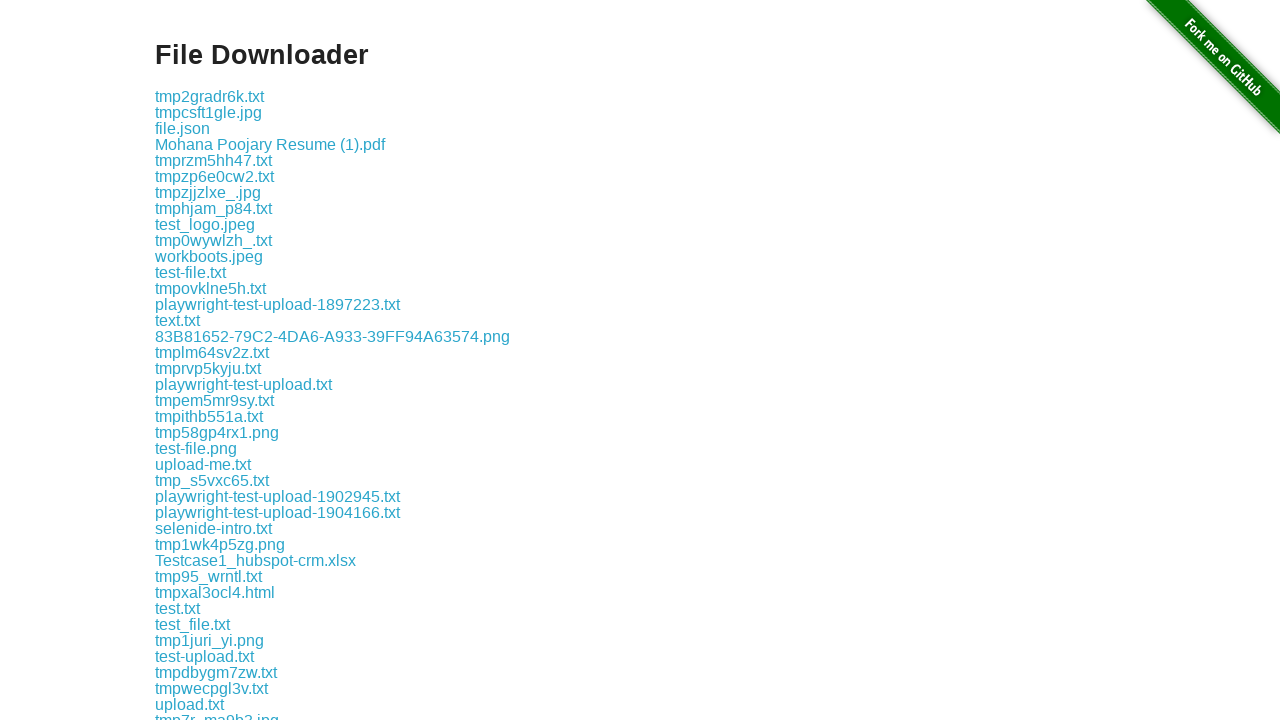

Clicked the fourth download link on the page at (182, 128) on xpath=//a >> nth=3
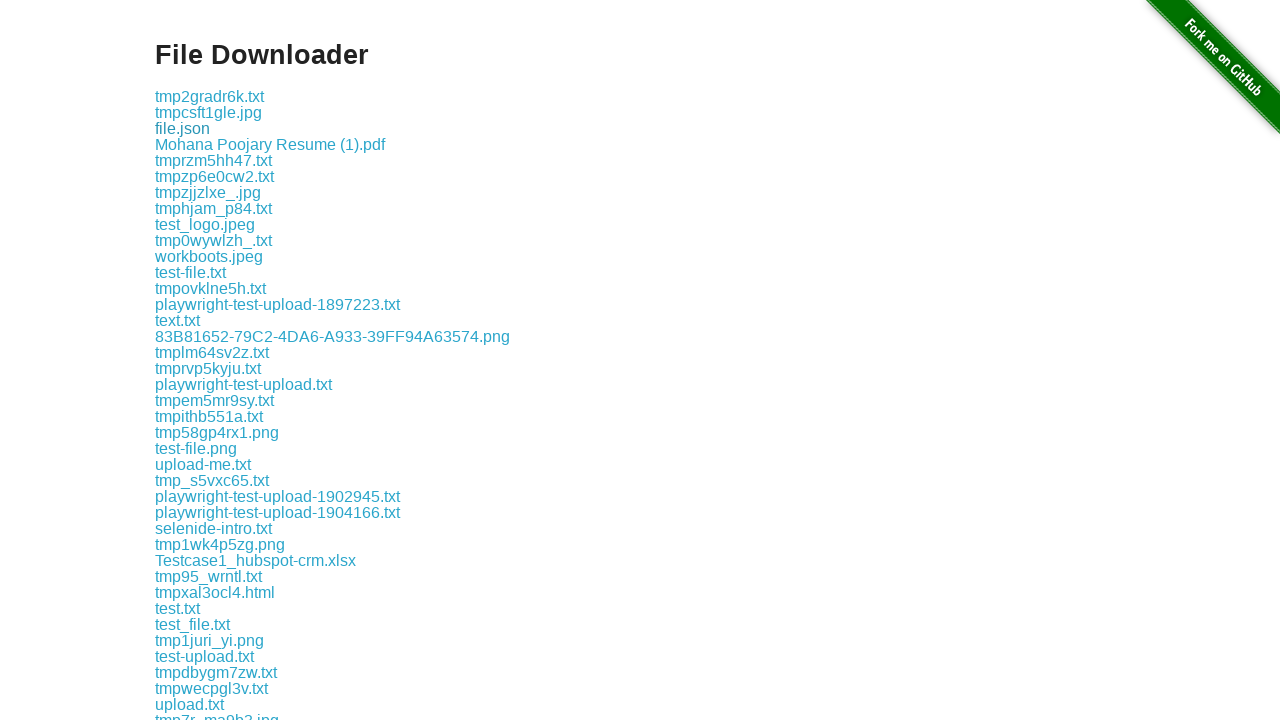

Waited 3 seconds for download to initiate
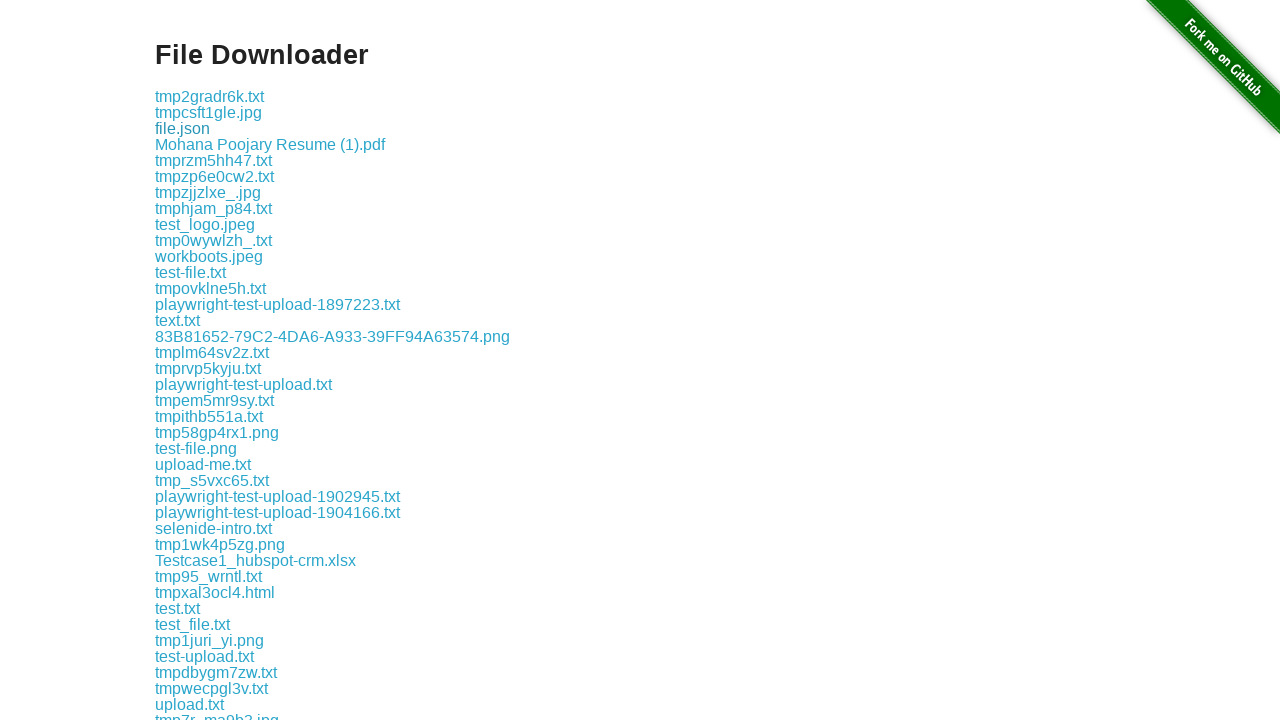

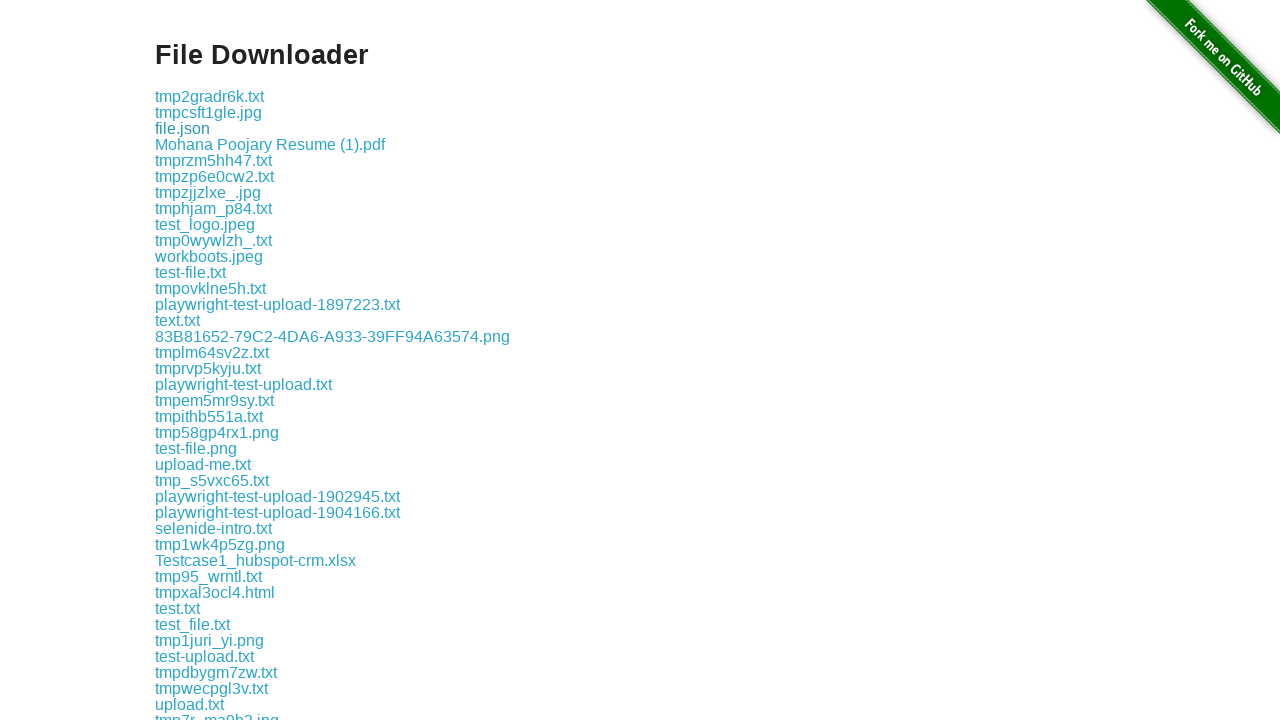